Tests that images load correctly using explicit wait by waiting for a landscape image element to appear and verifying its source attribute

Starting URL: https://bonigarcia.dev/selenium-webdriver-java/loading-images.html

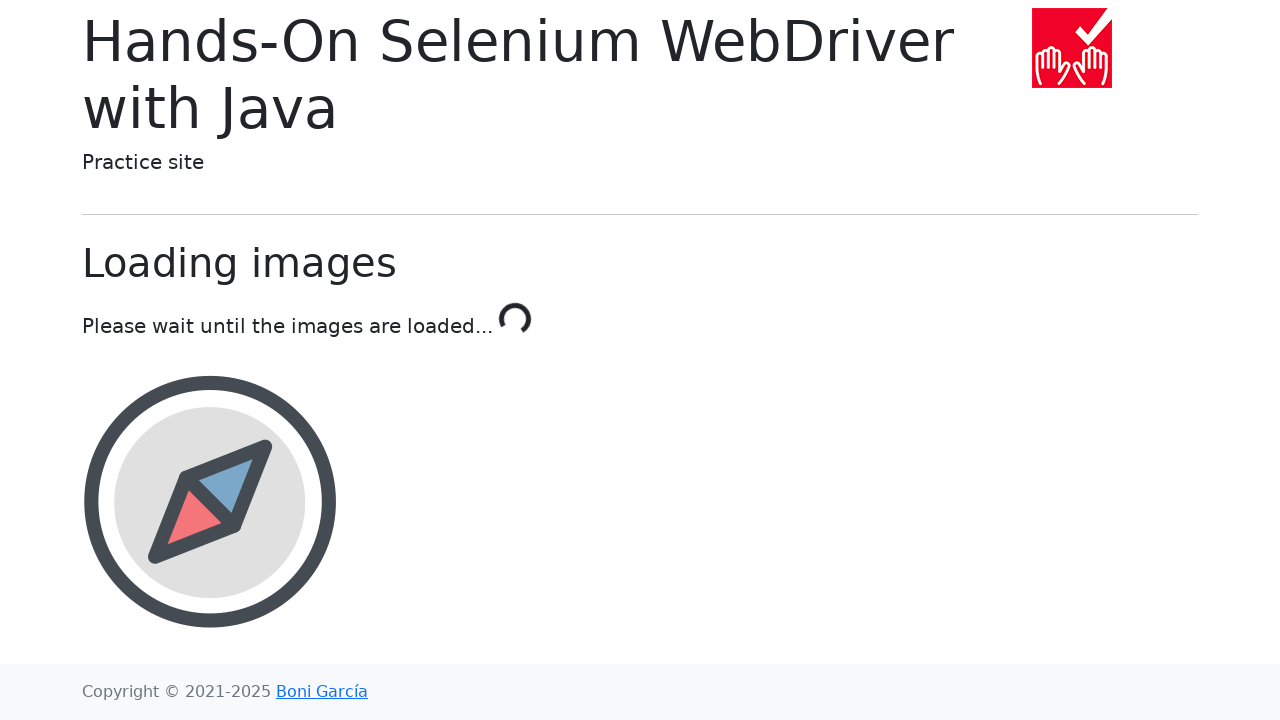

Waited for landscape image element to appear (10s timeout)
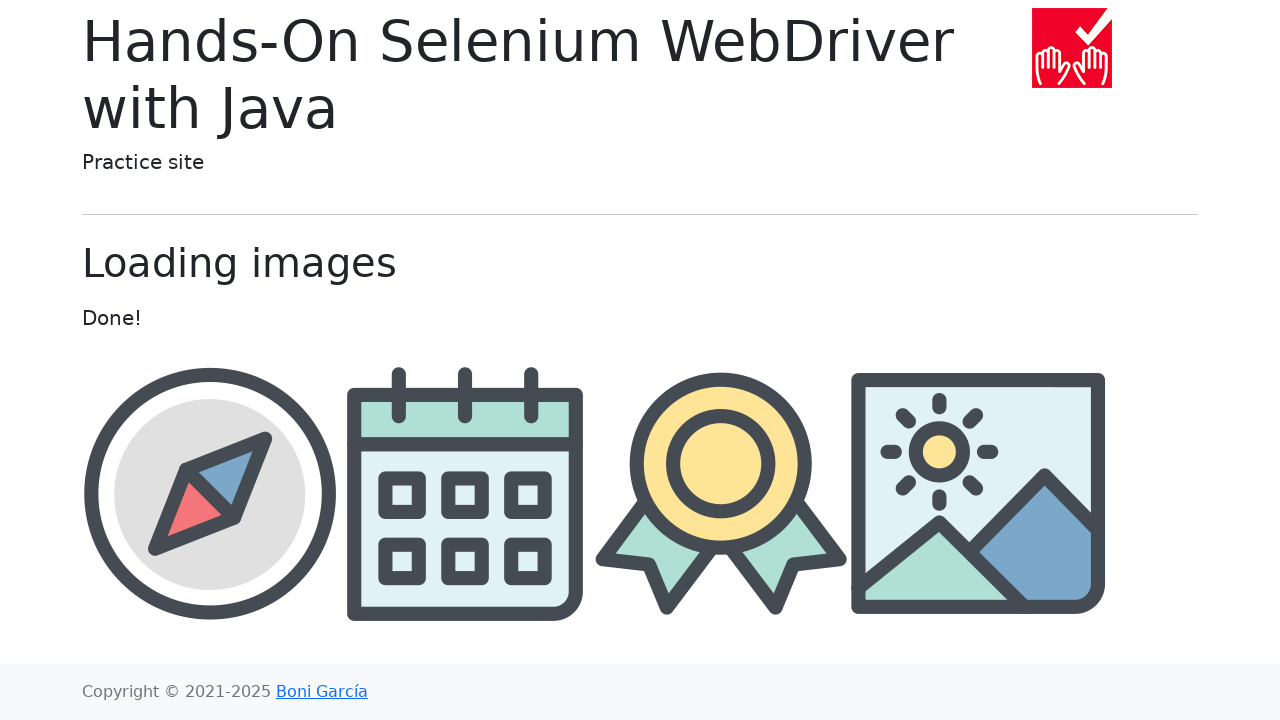

Retrieved src attribute from landscape image element
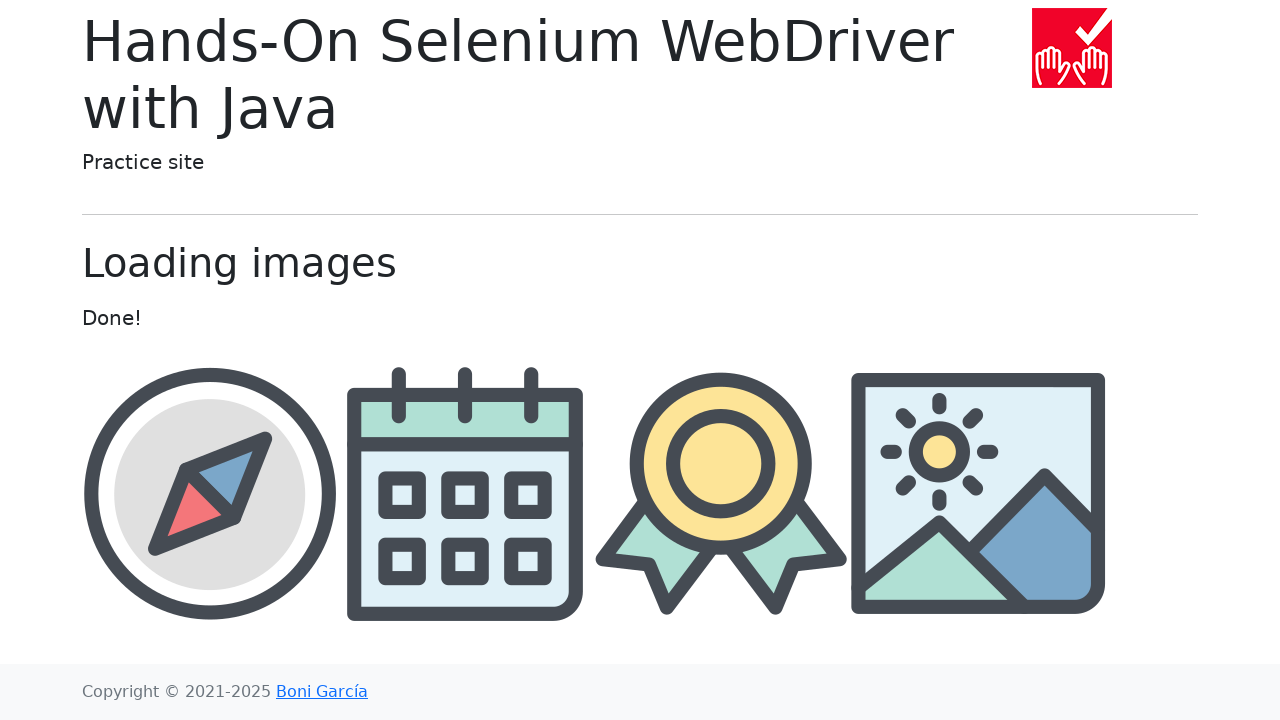

Verified that 'landscape' is present in the image src attribute
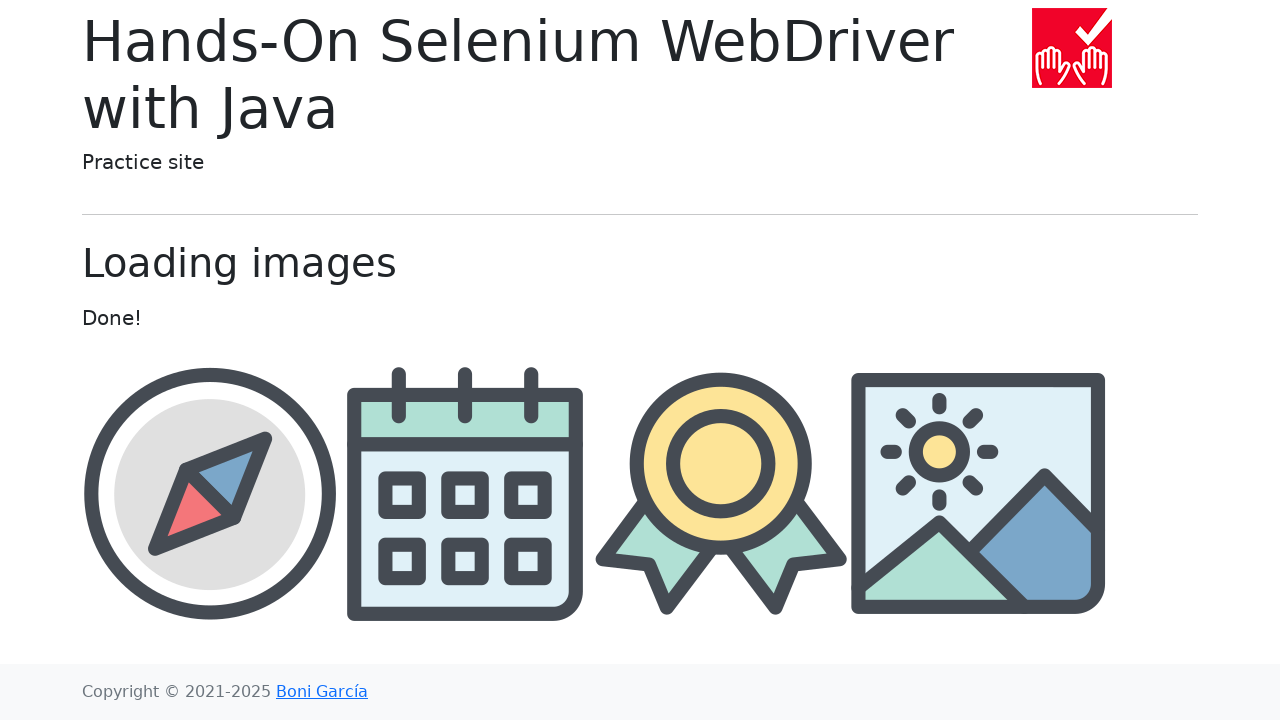

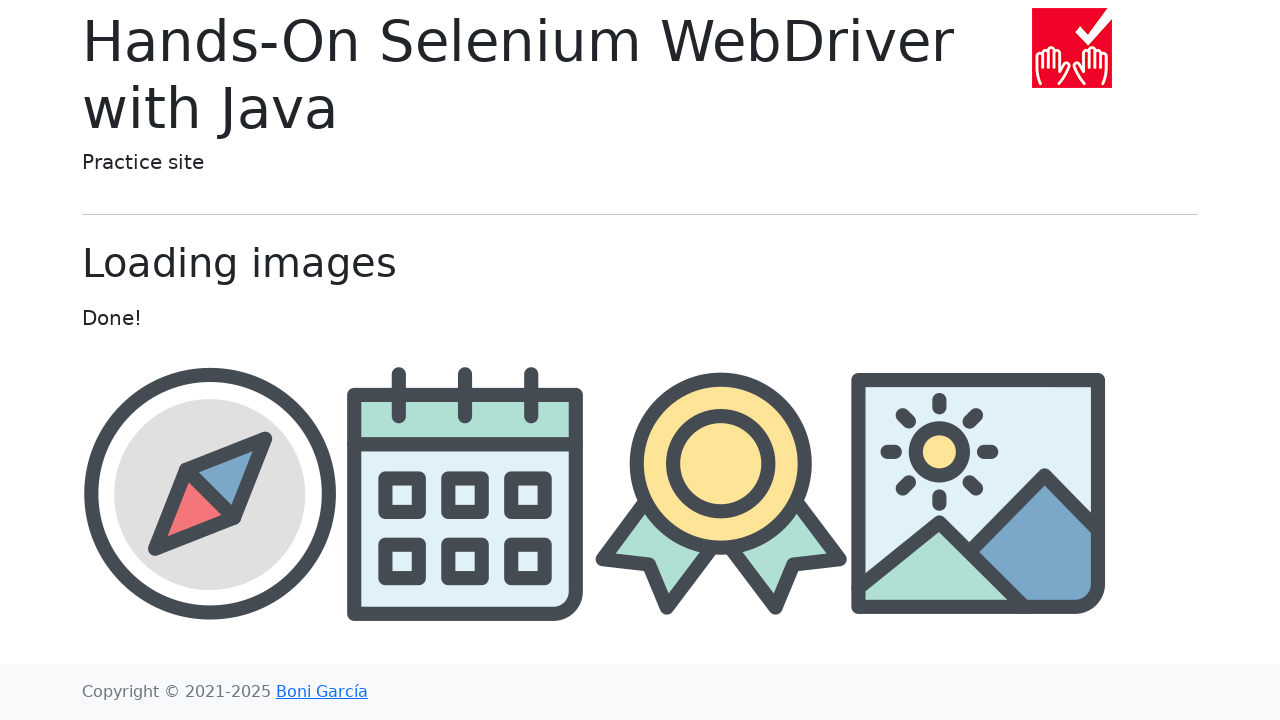